Tests window handle switching by opening a new window, switching to it, then returning to the parent window and entering text in a form field.

Starting URL: https://www.hyrtutorials.com/p/window-handles-practice.html

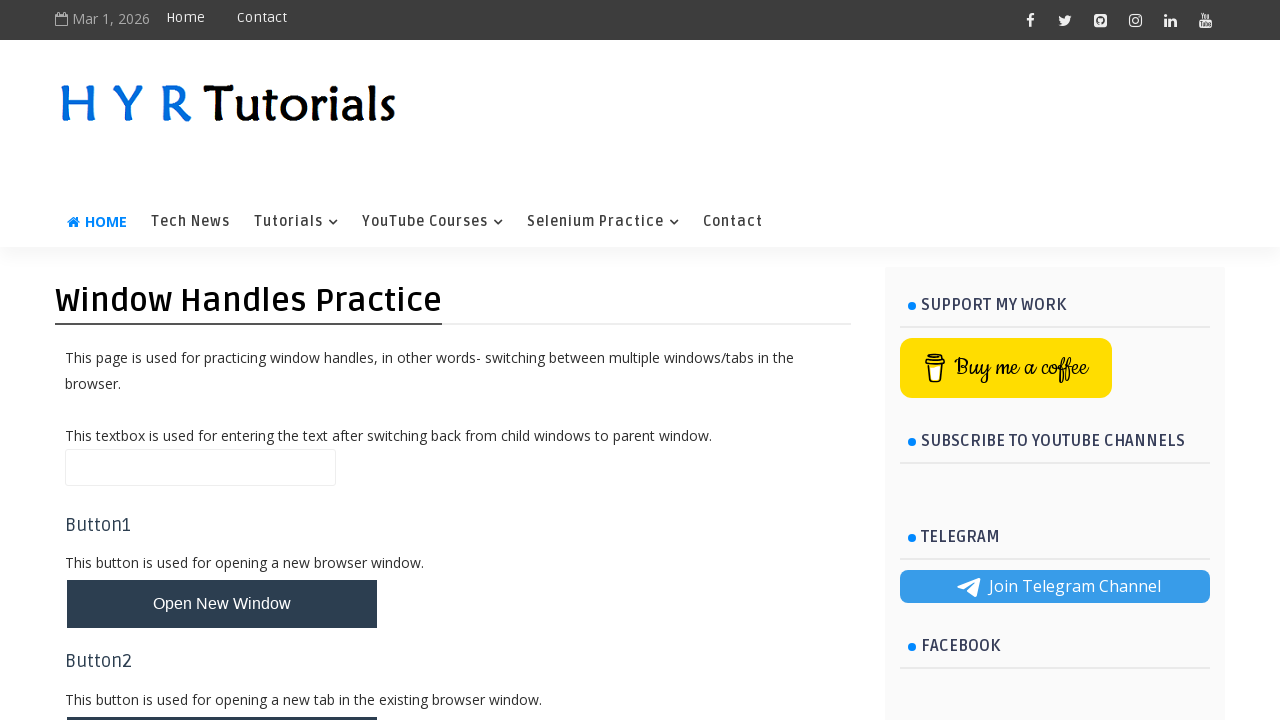

Stored reference to parent page
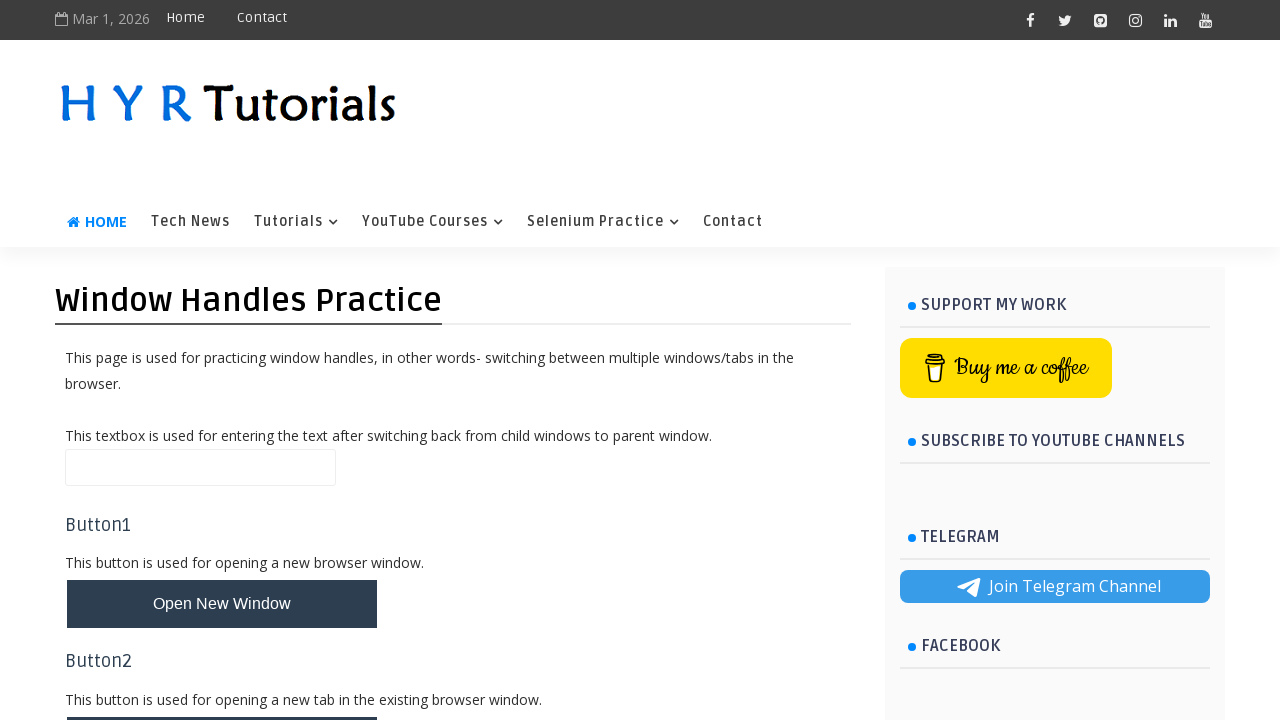

Clicked button to open new window at (222, 604) on #newWindowBtn
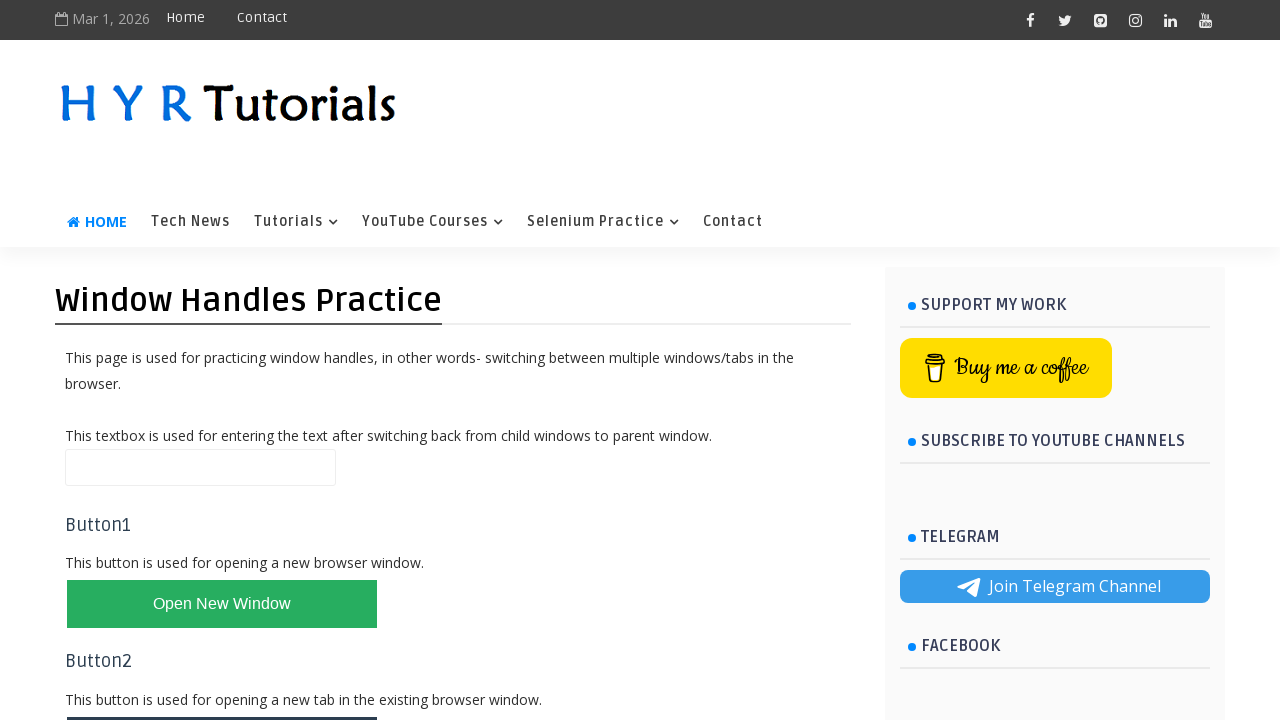

Captured new window/page reference
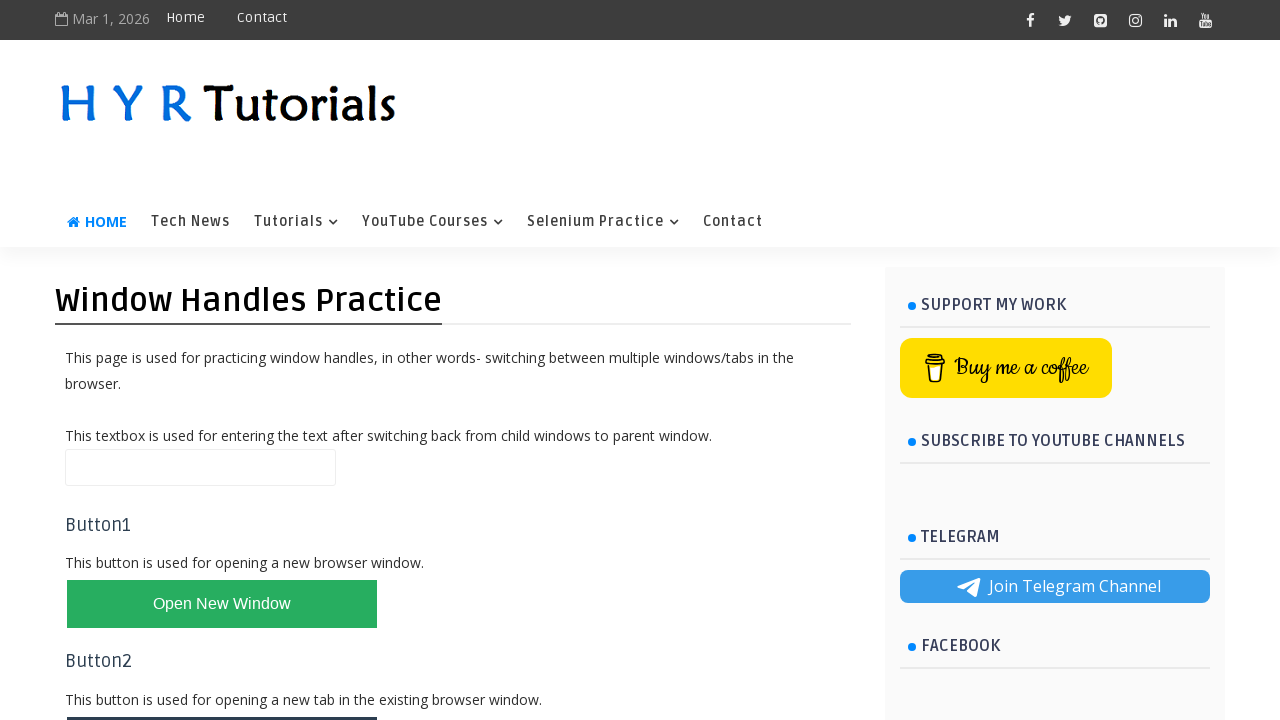

New window loaded completely
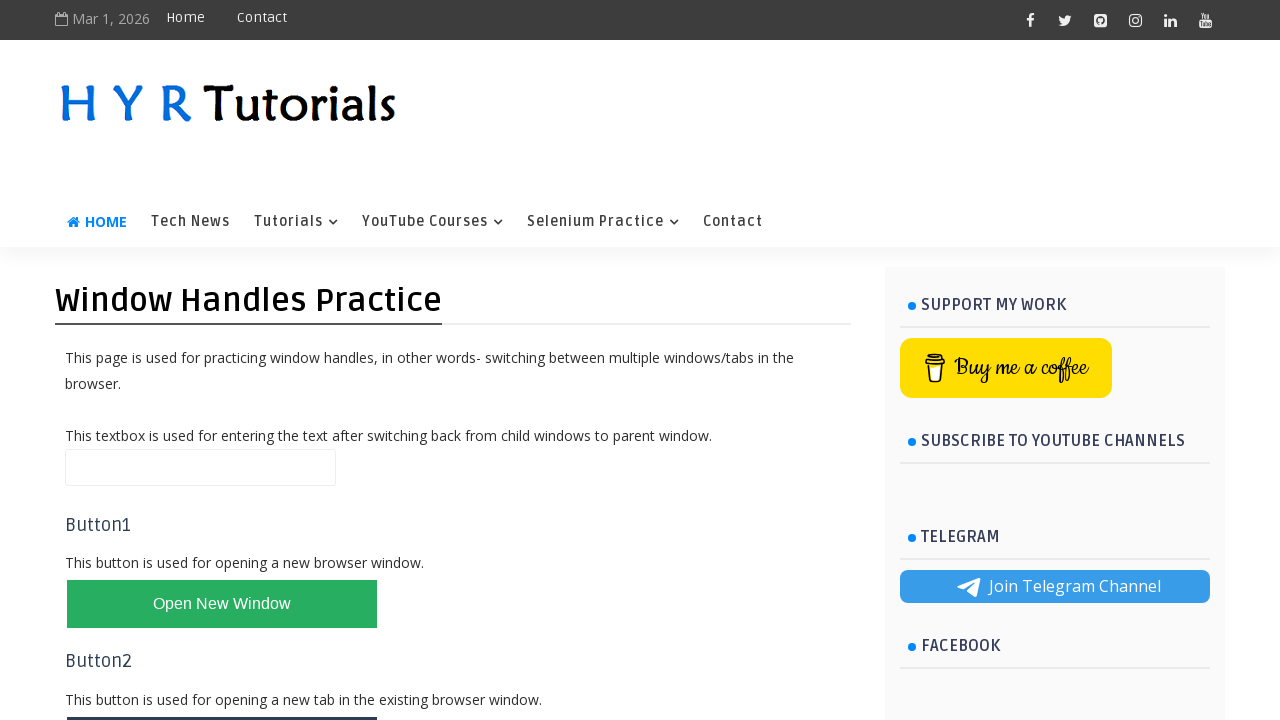

Waited 2 seconds in new window
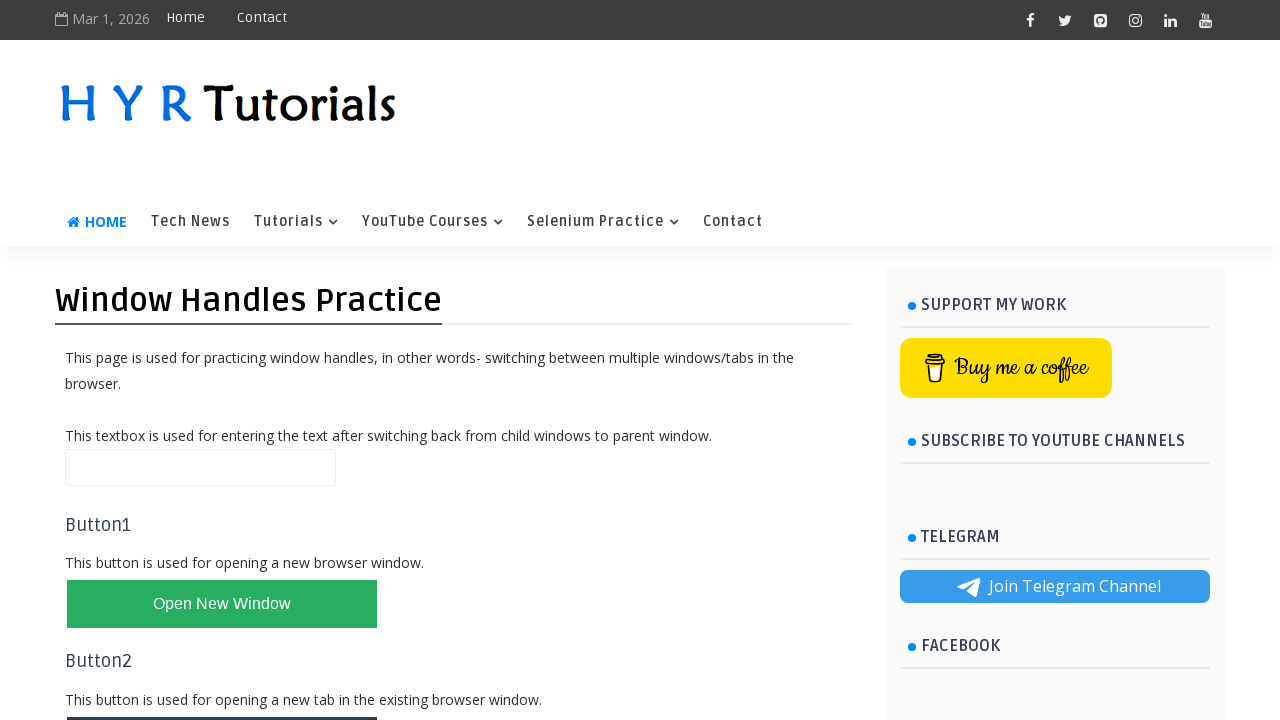

Closed new window
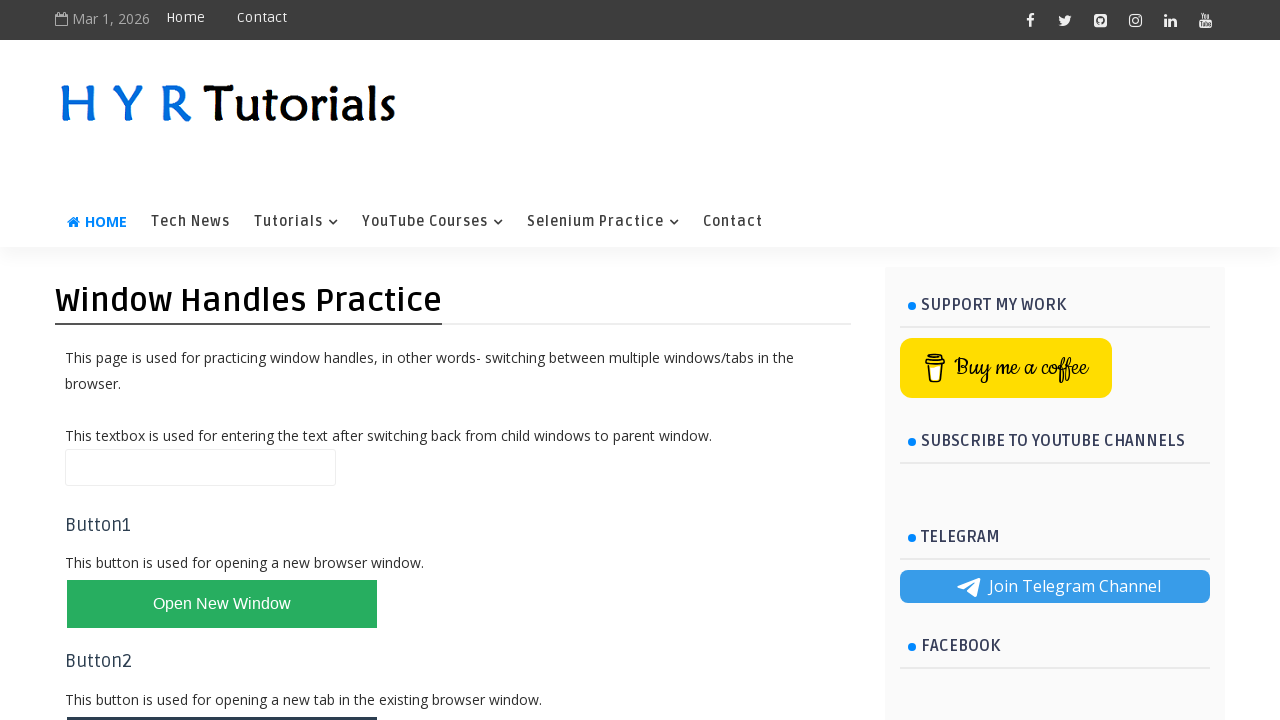

Switched back to parent window and filled name field with 'First window handle' on #name
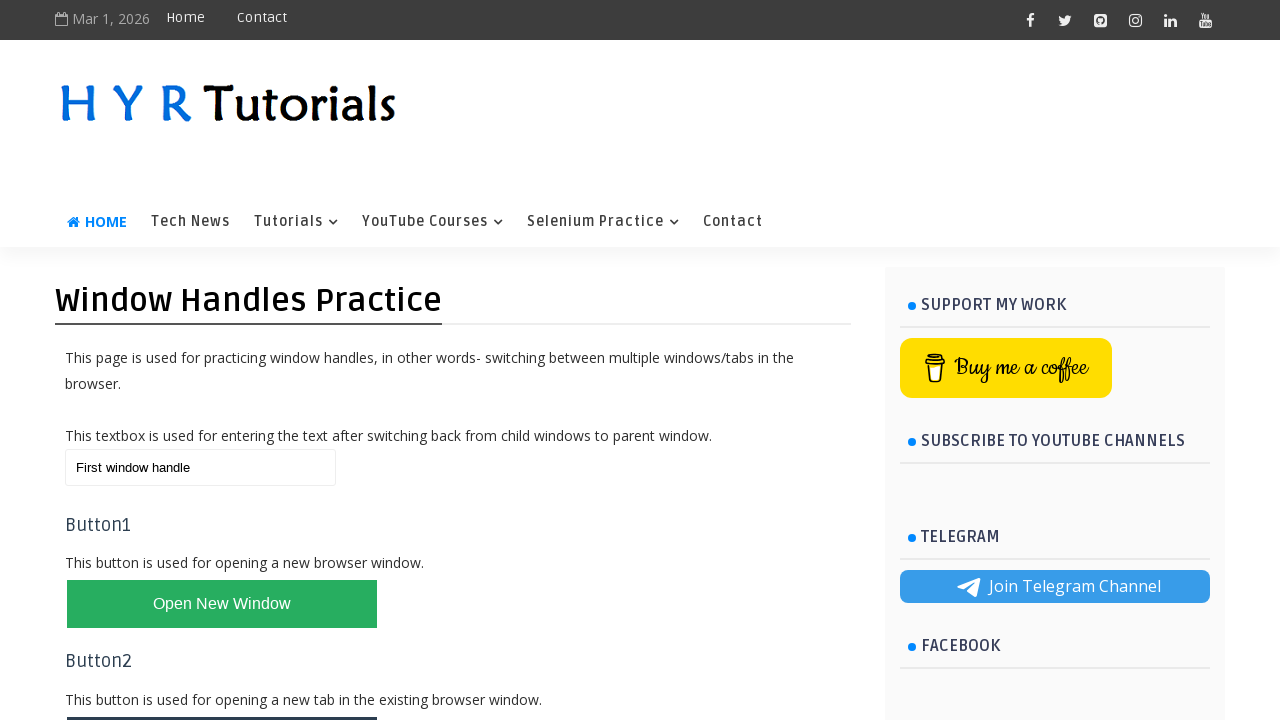

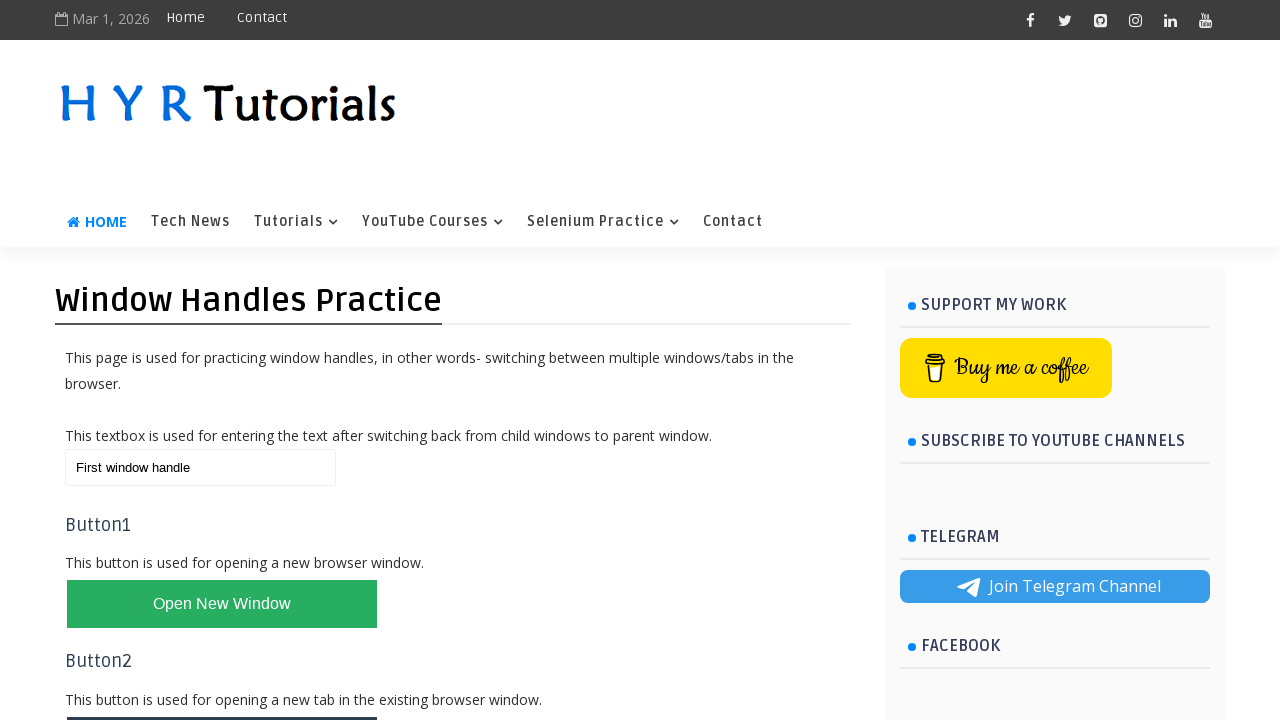